Navigates to OLX India homepage and waits for the page to load. This is a basic page load test.

Starting URL: https://www.olx.in/

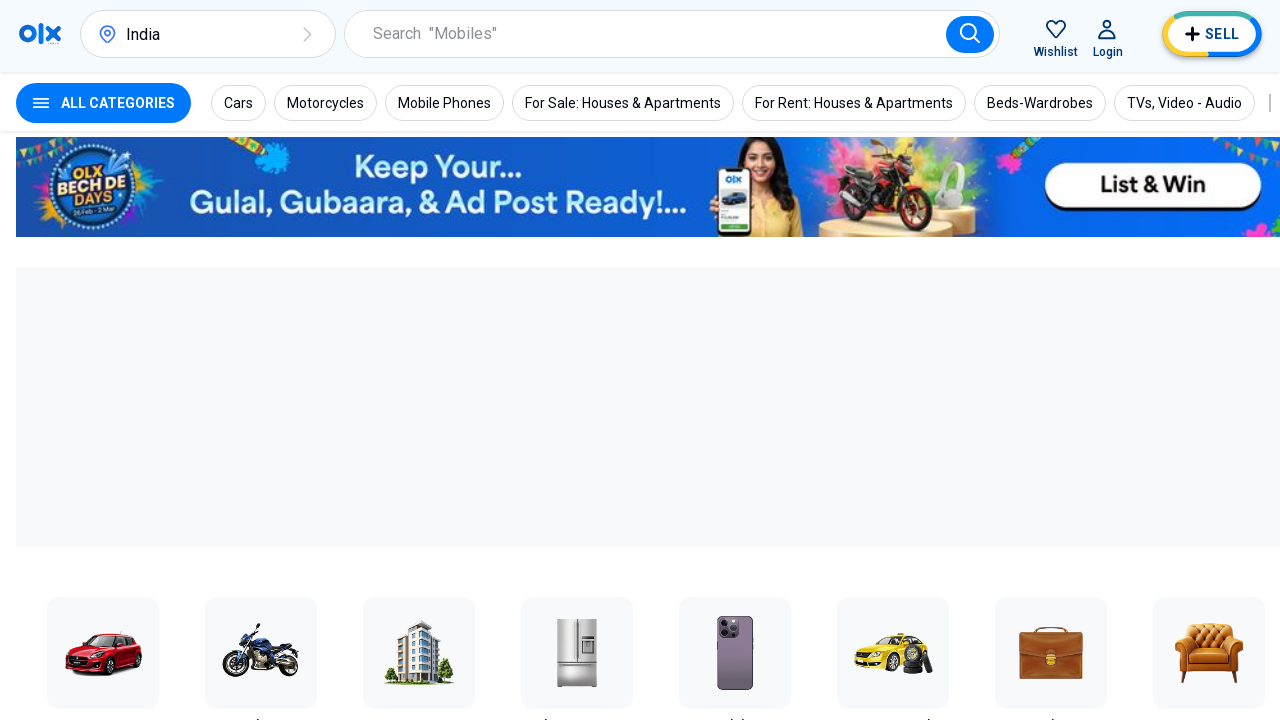

Navigated to OLX India homepage
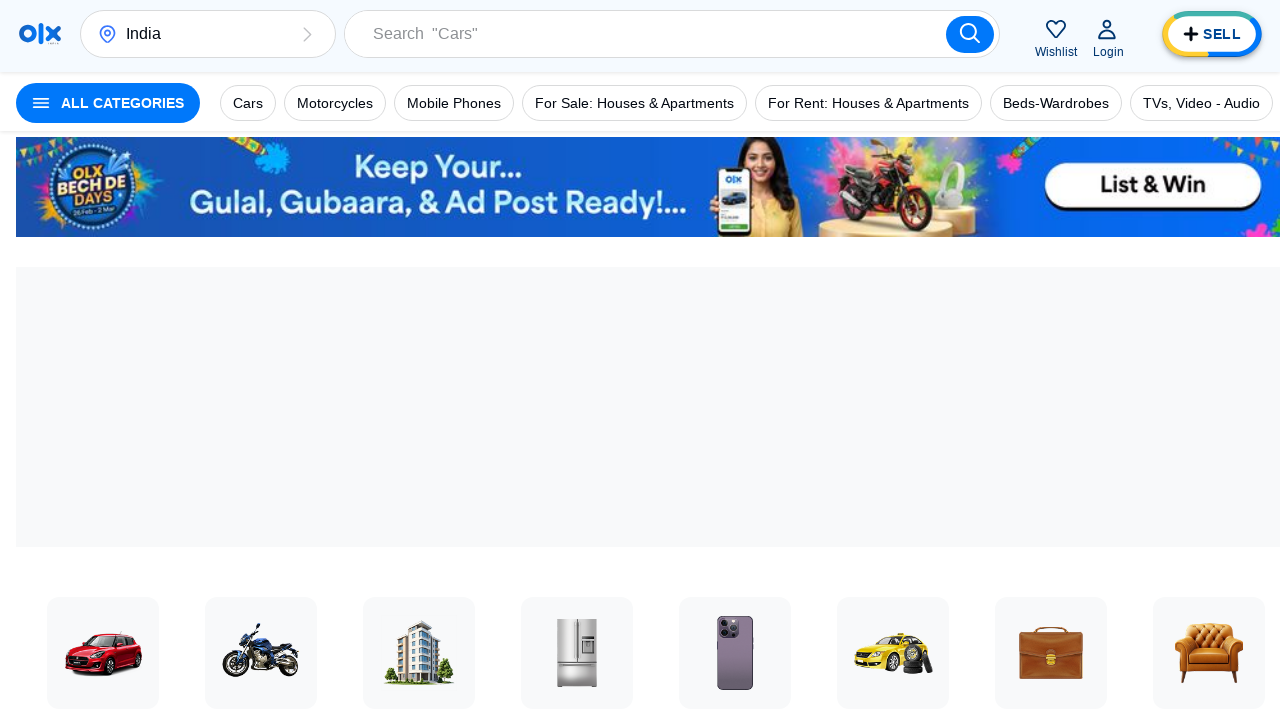

Waited for DOM content to be loaded
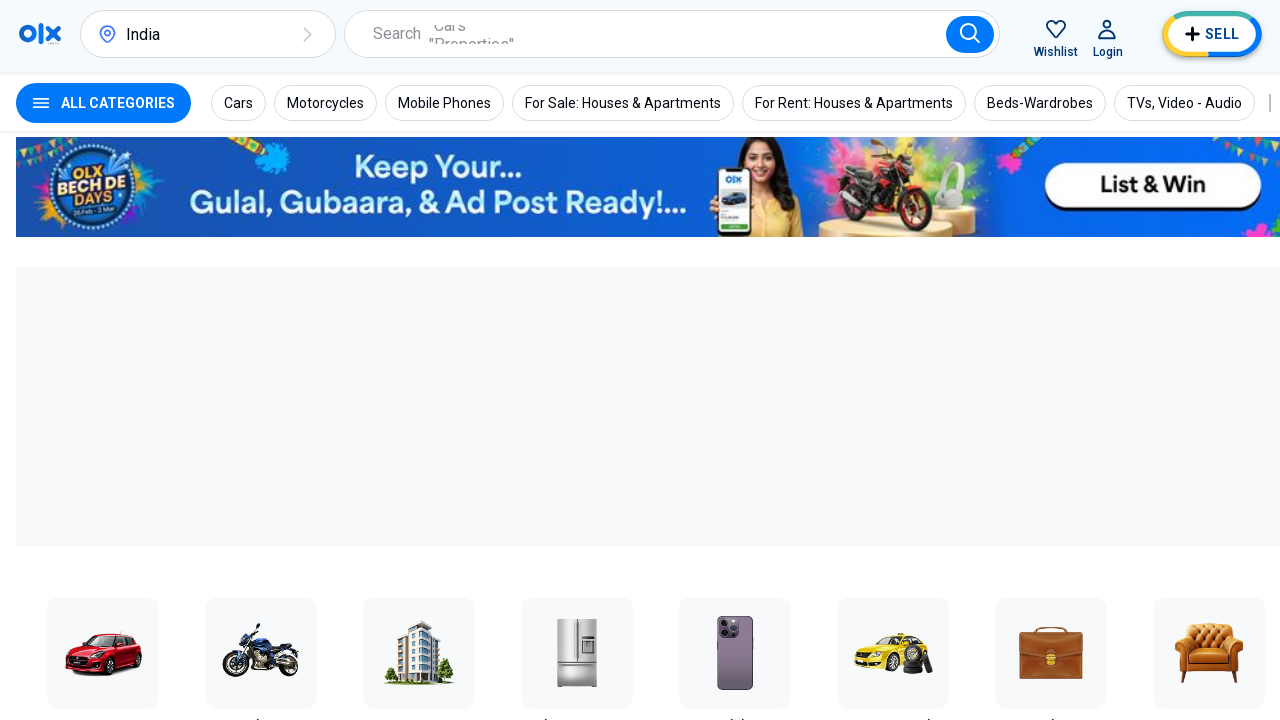

Verified page body is visible - page load complete
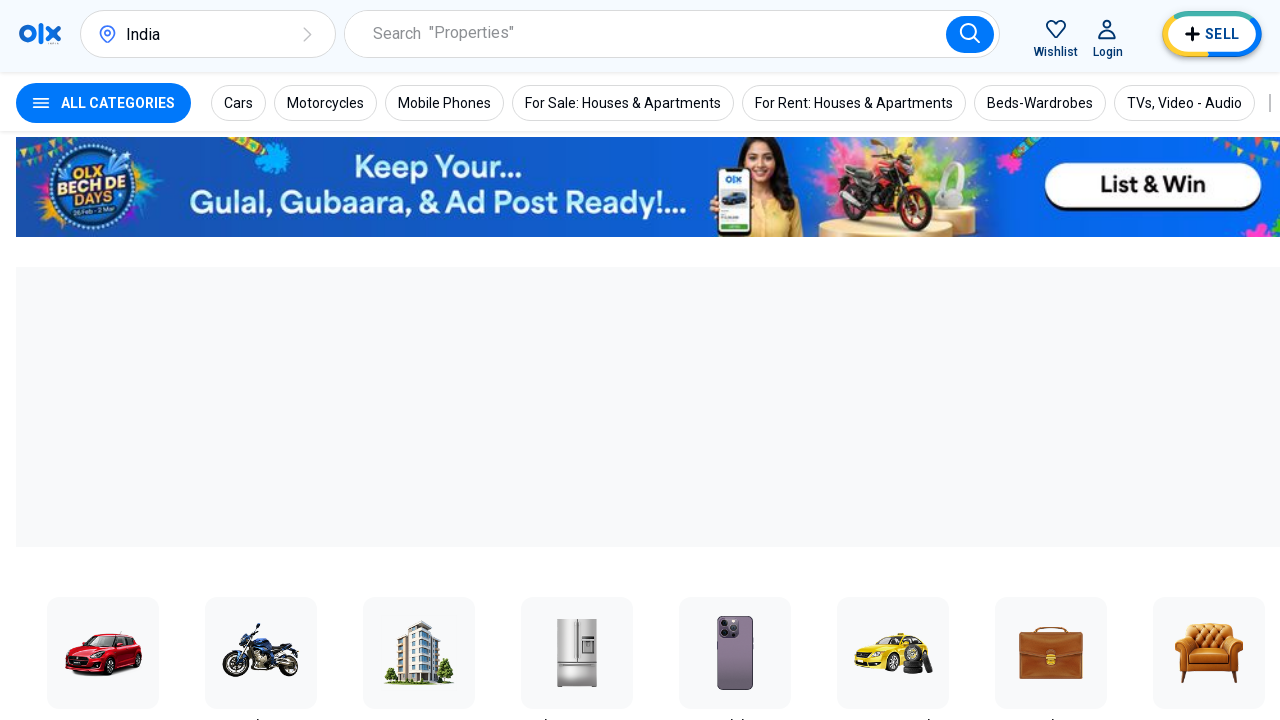

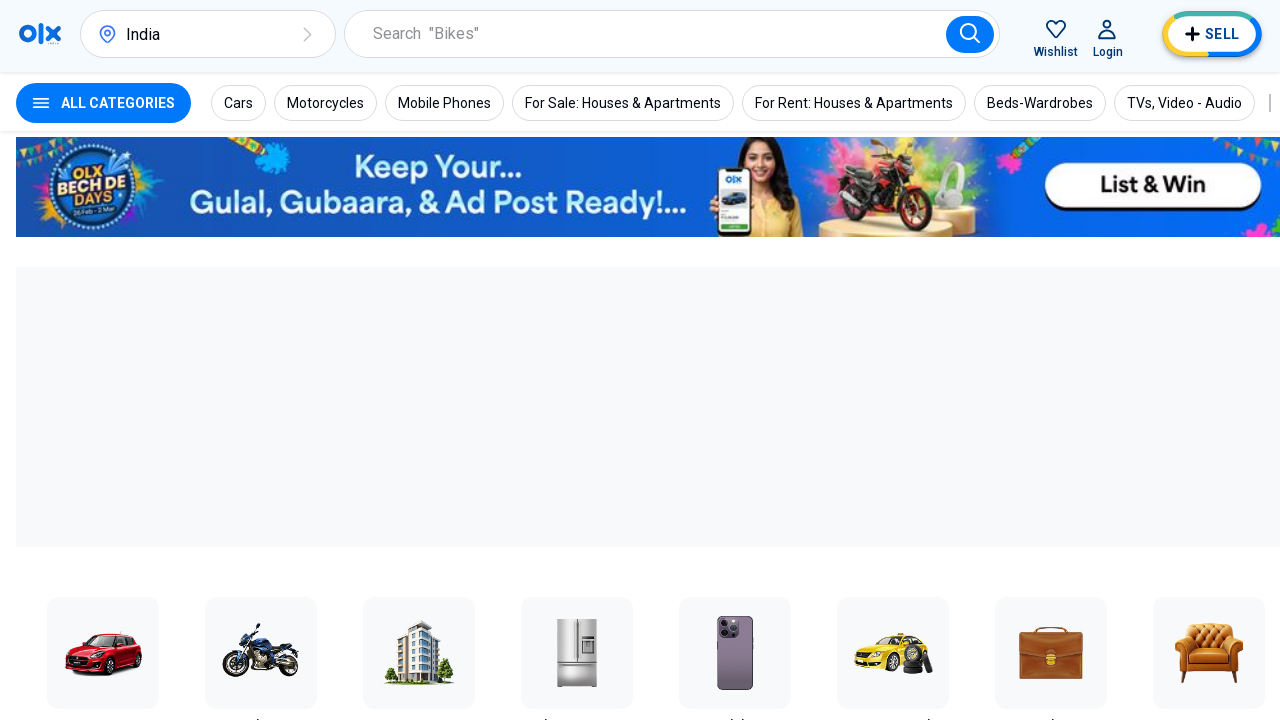